Tests nested frames functionality by navigating to the Frames page, switching between different nested frames (bottom, top, middle), and verifying the text content within each frame.

Starting URL: https://the-internet.herokuapp.com

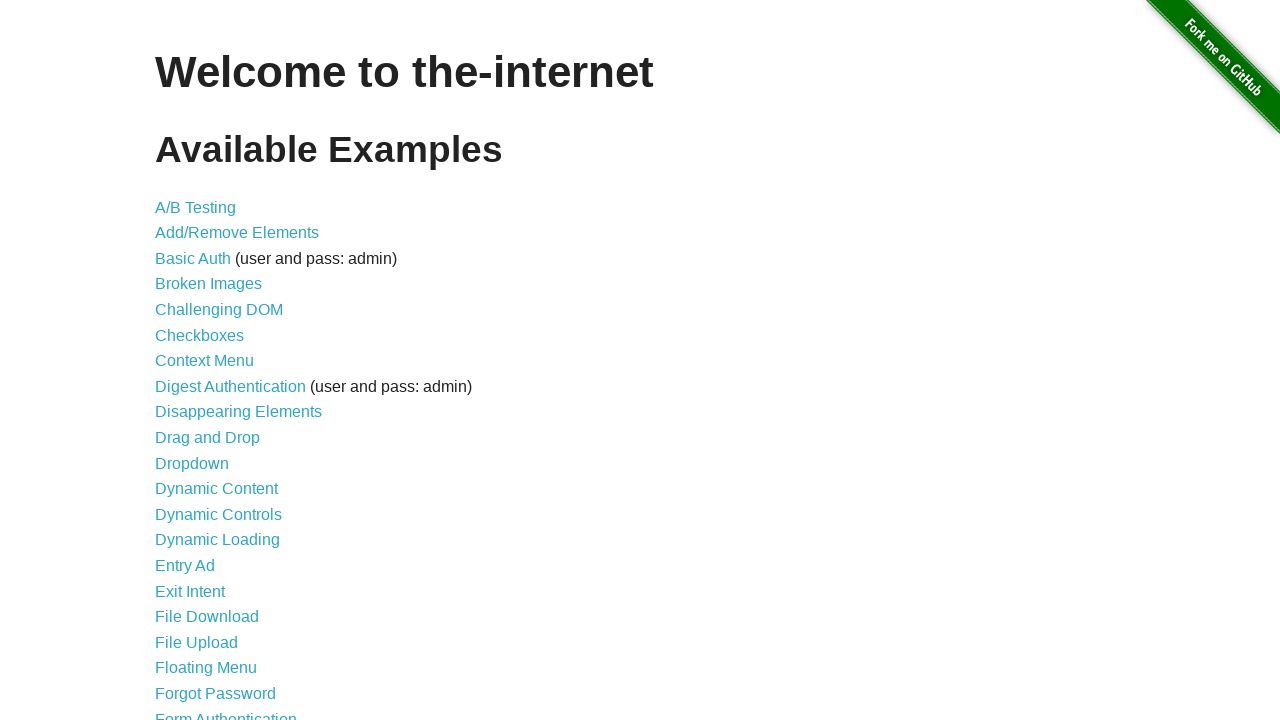

Clicked on Frames link at (182, 361) on text=Frames
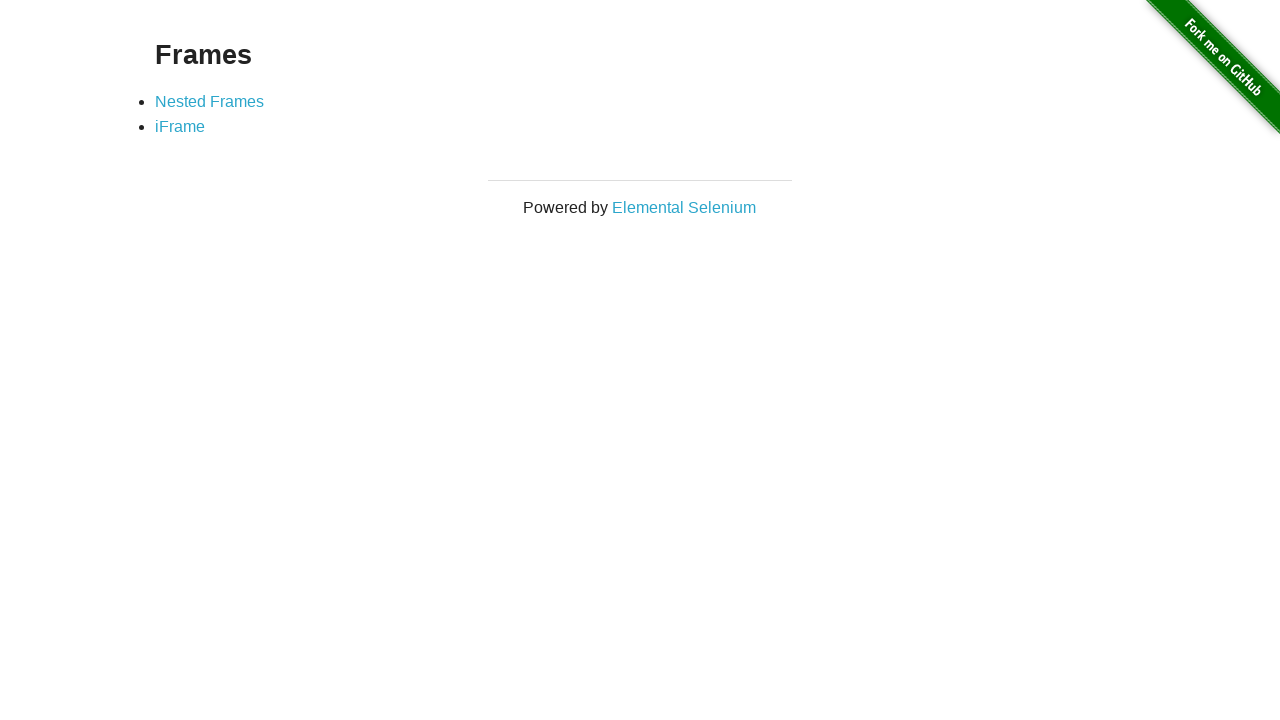

Clicked on Nested Frames link at (210, 101) on text=Nested Frames
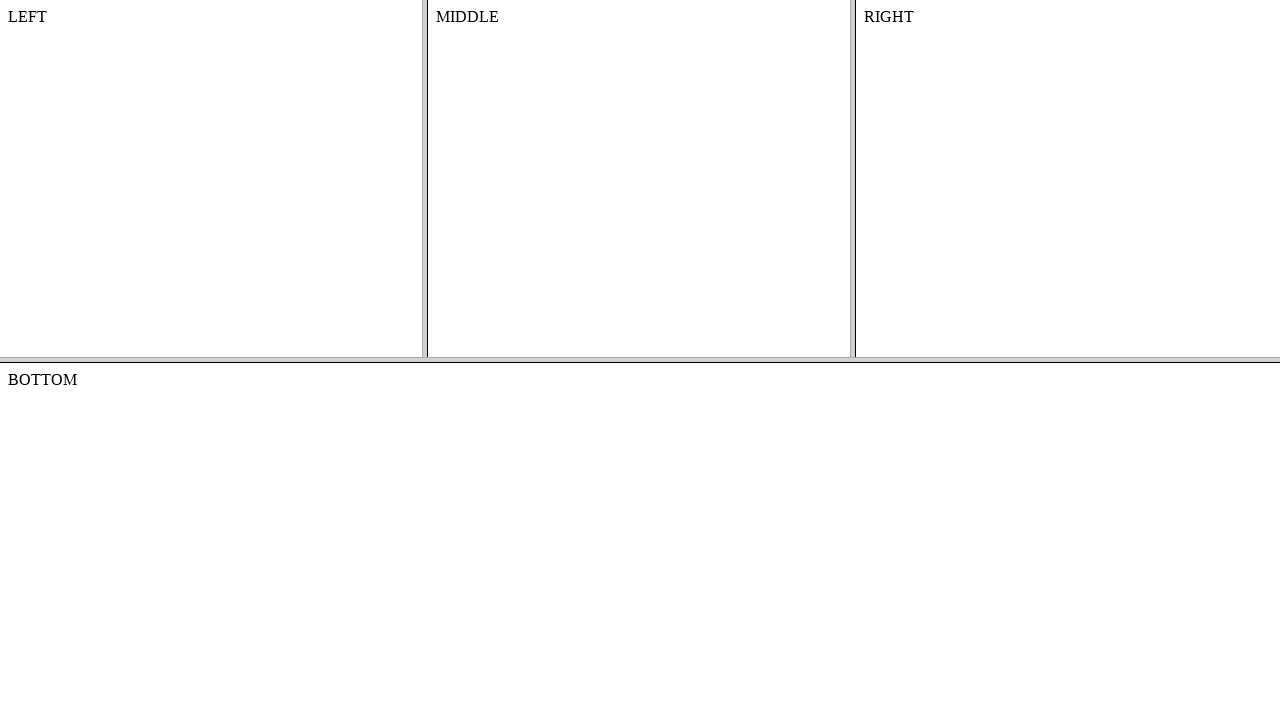

Located bottom frame
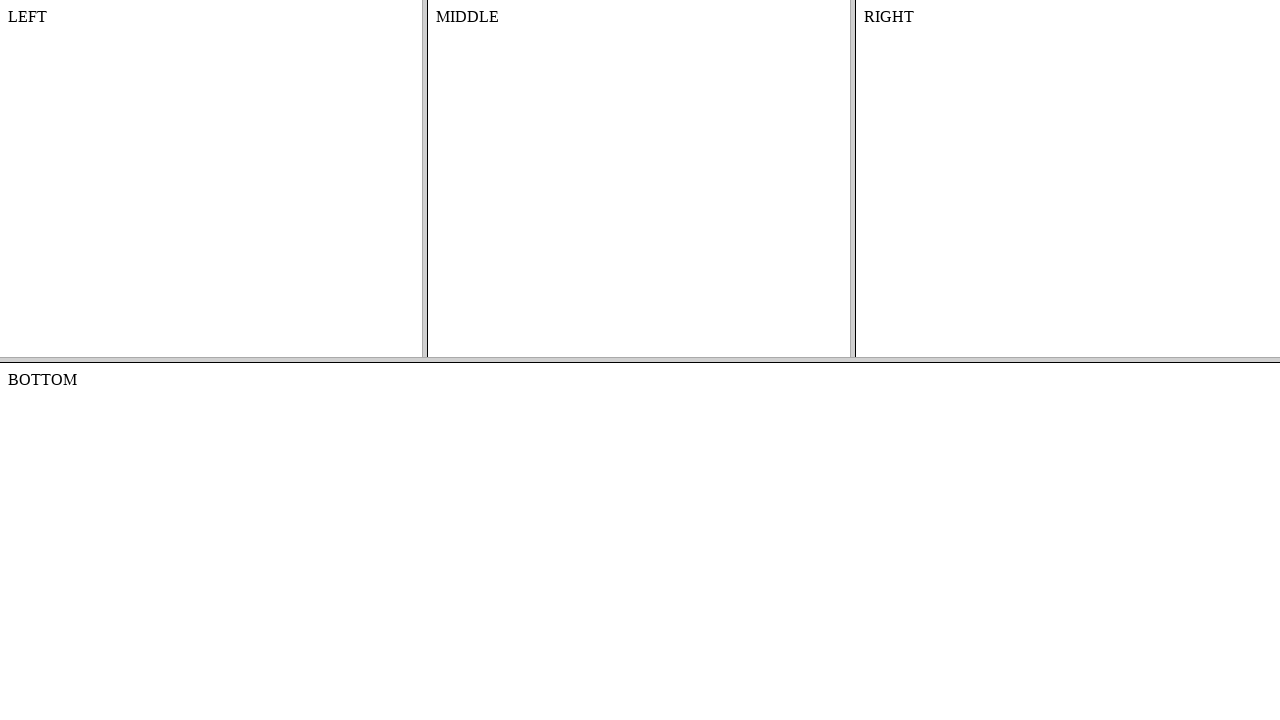

Bottom frame body loaded
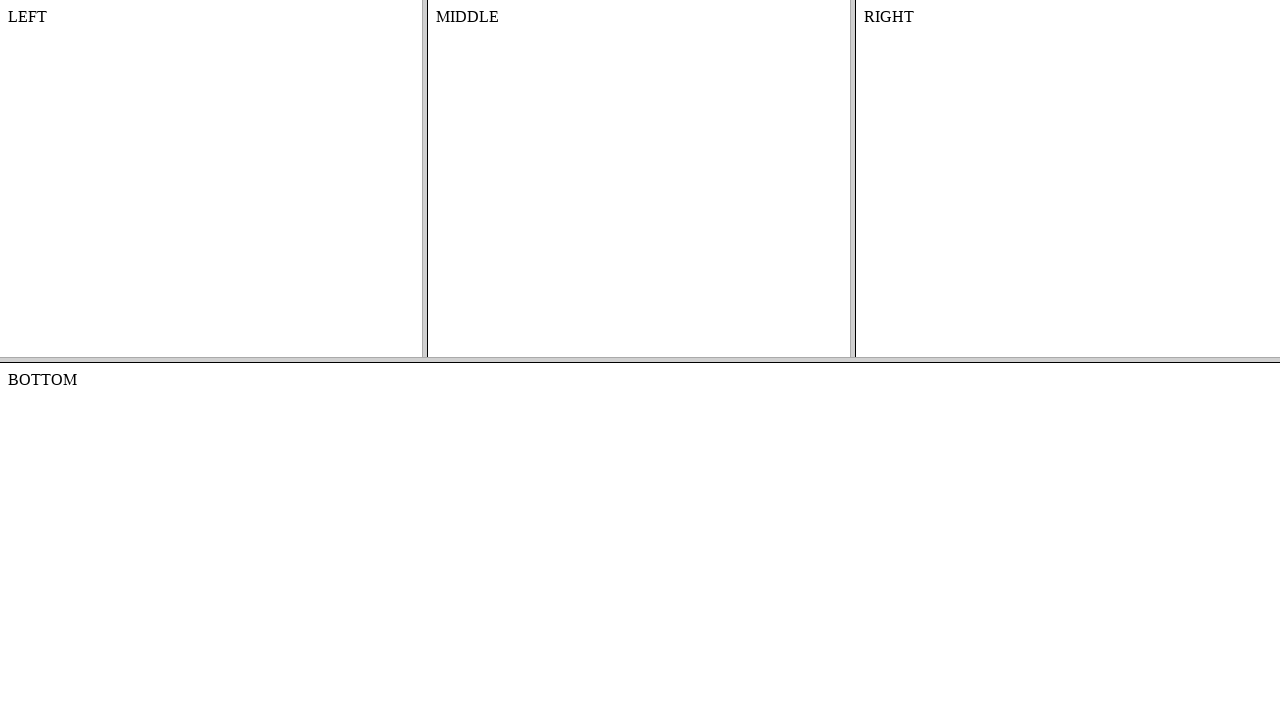

Located top frame
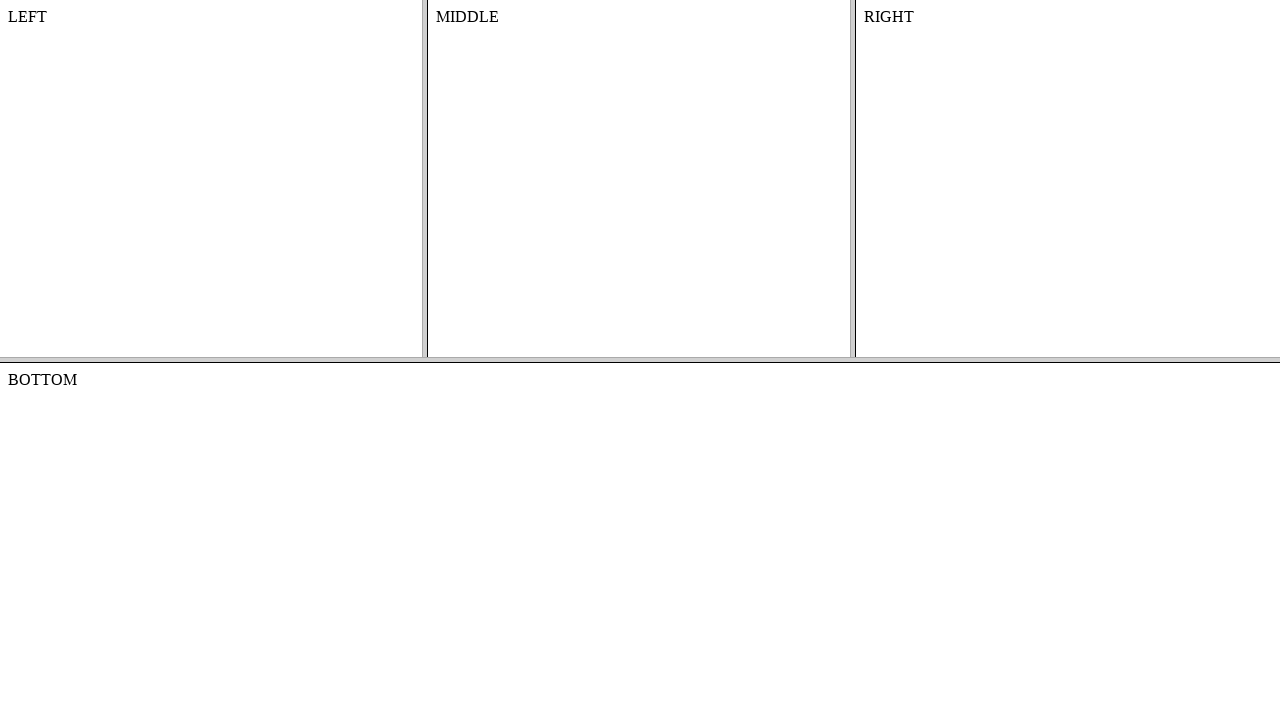

Located middle frame within top frame
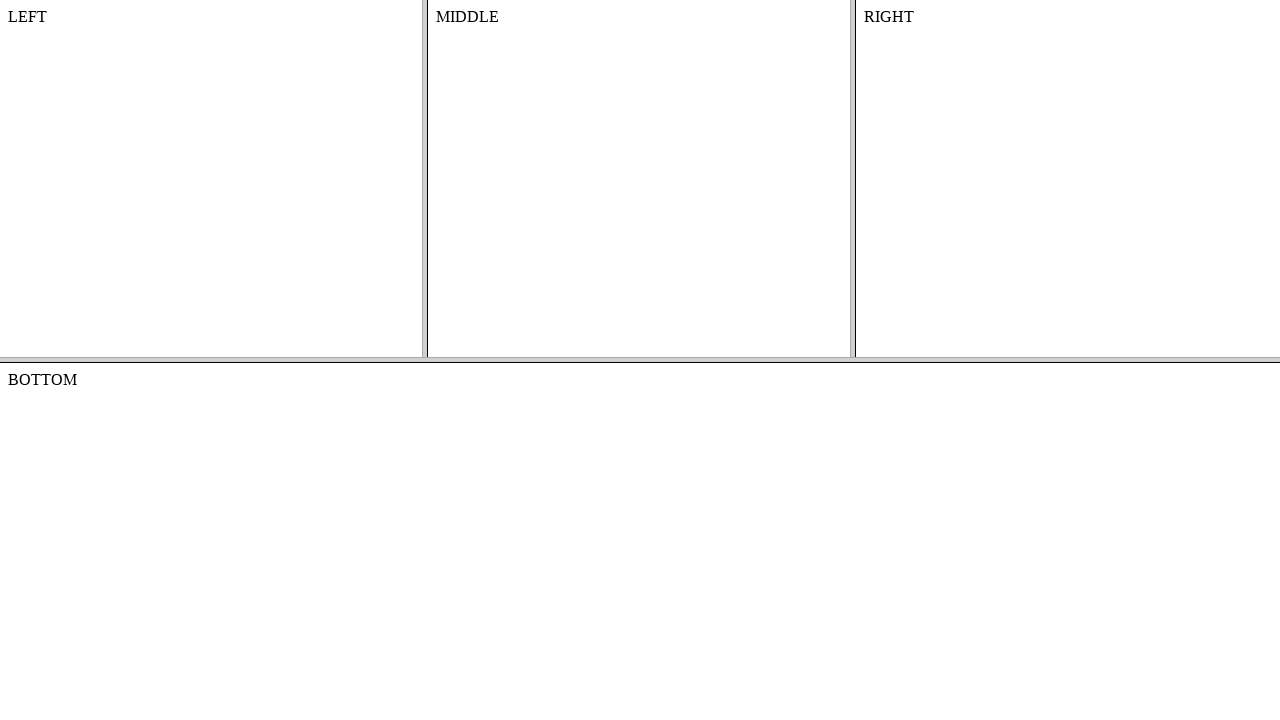

Middle frame content element loaded
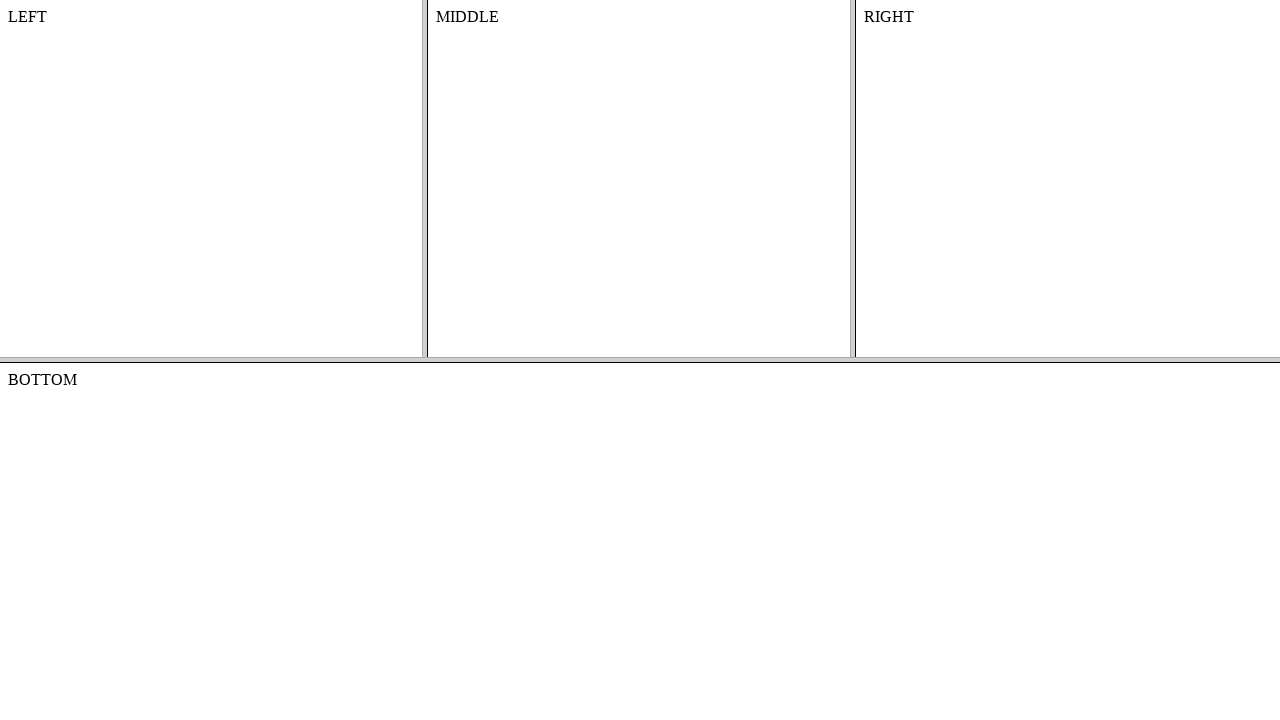

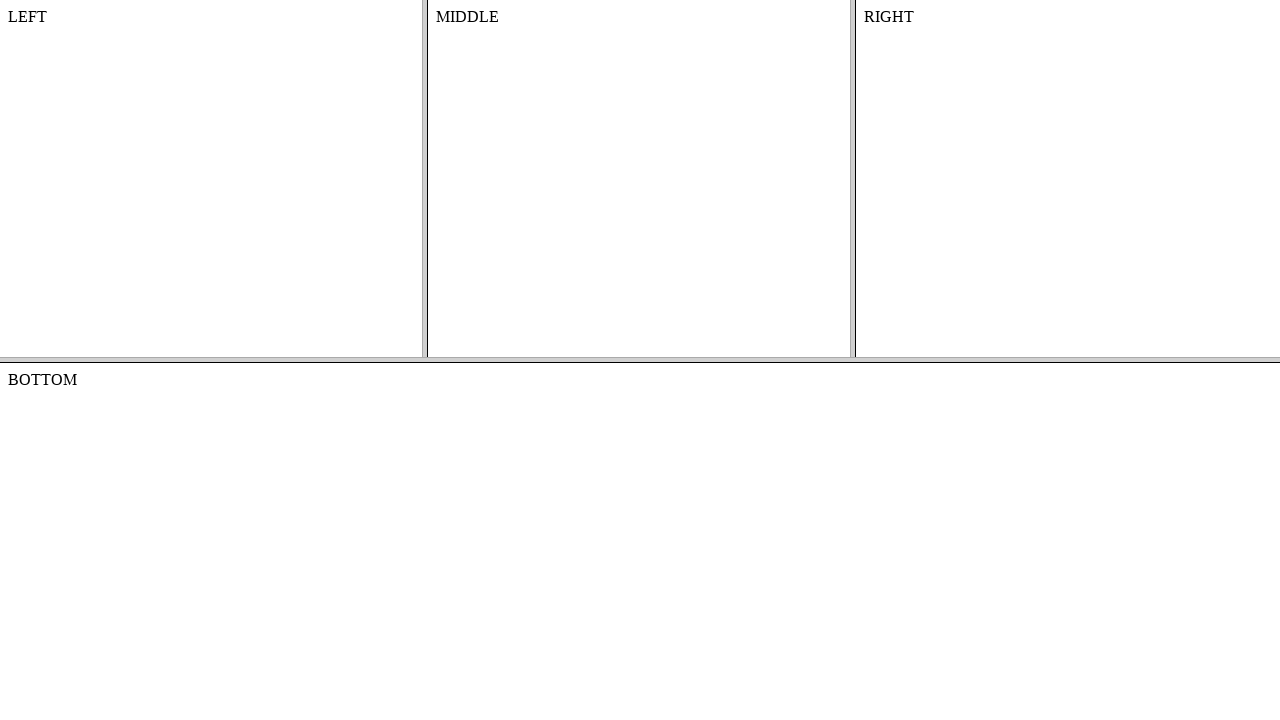